Tests drag and drop functionality by dragging element A to element B's position and verifying that their contents swap

Starting URL: https://the-internet.herokuapp.com/drag_and_drop

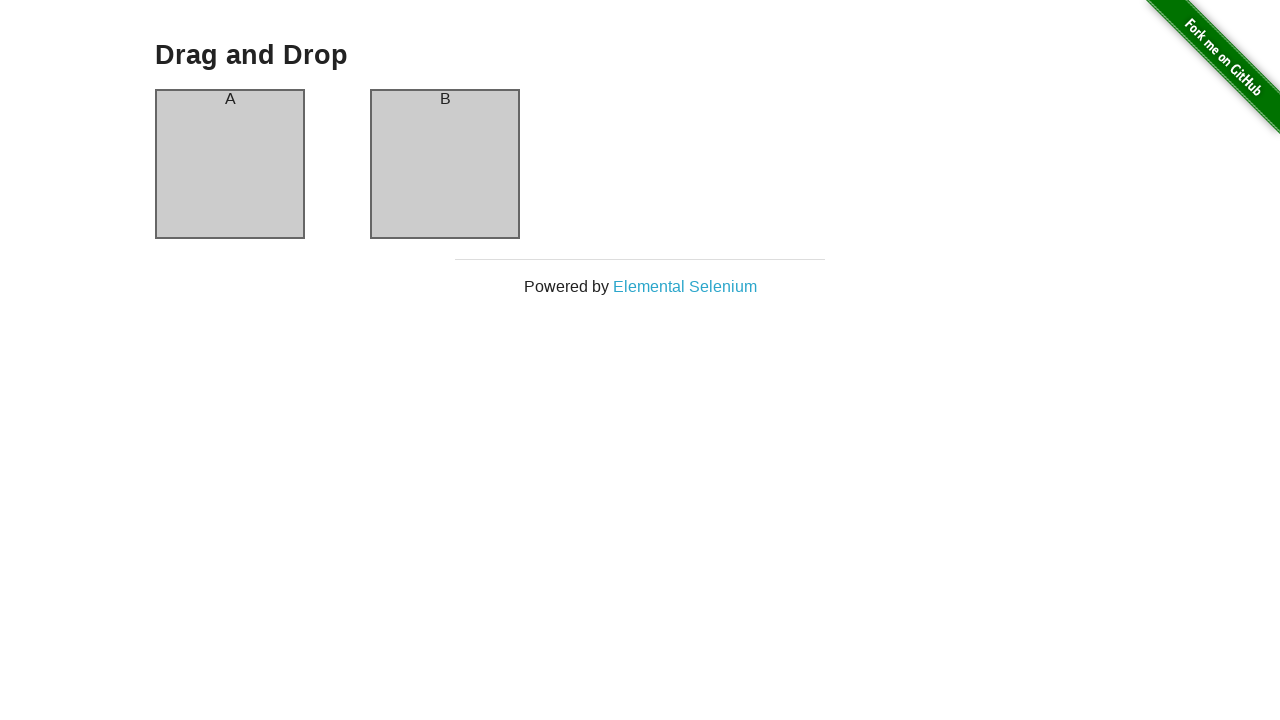

Located source element (column A)
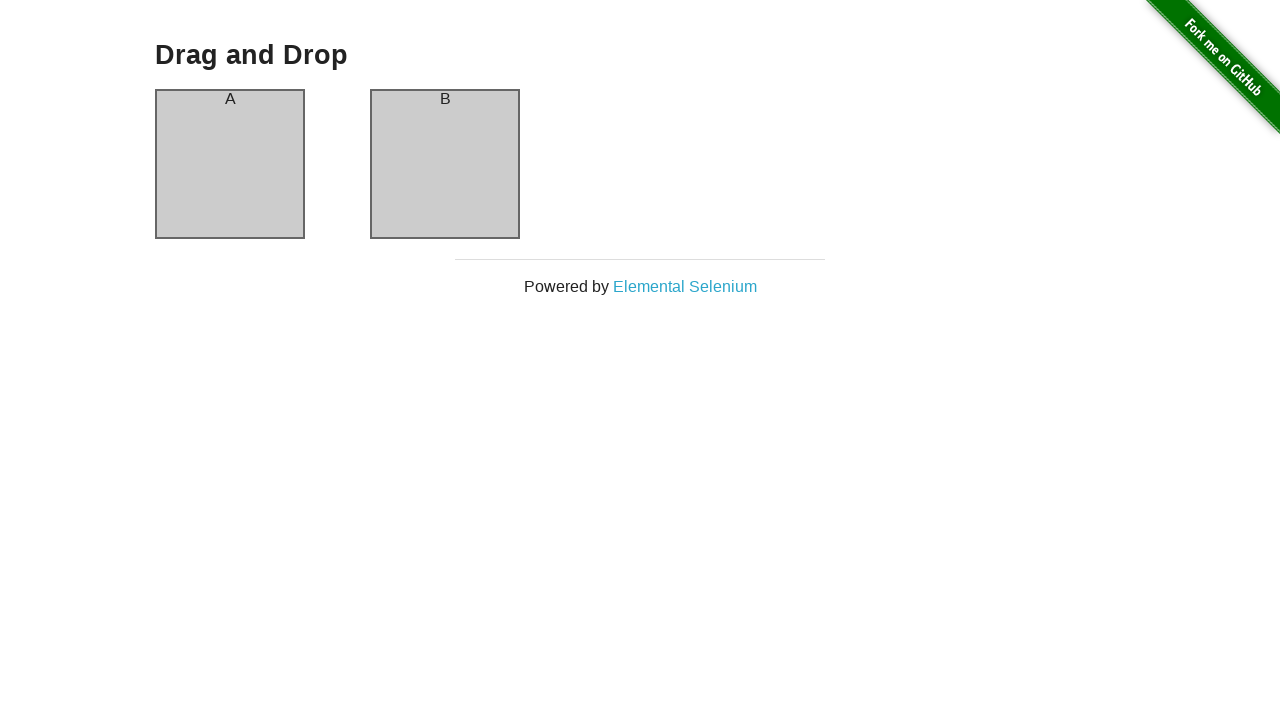

Located target element (column B)
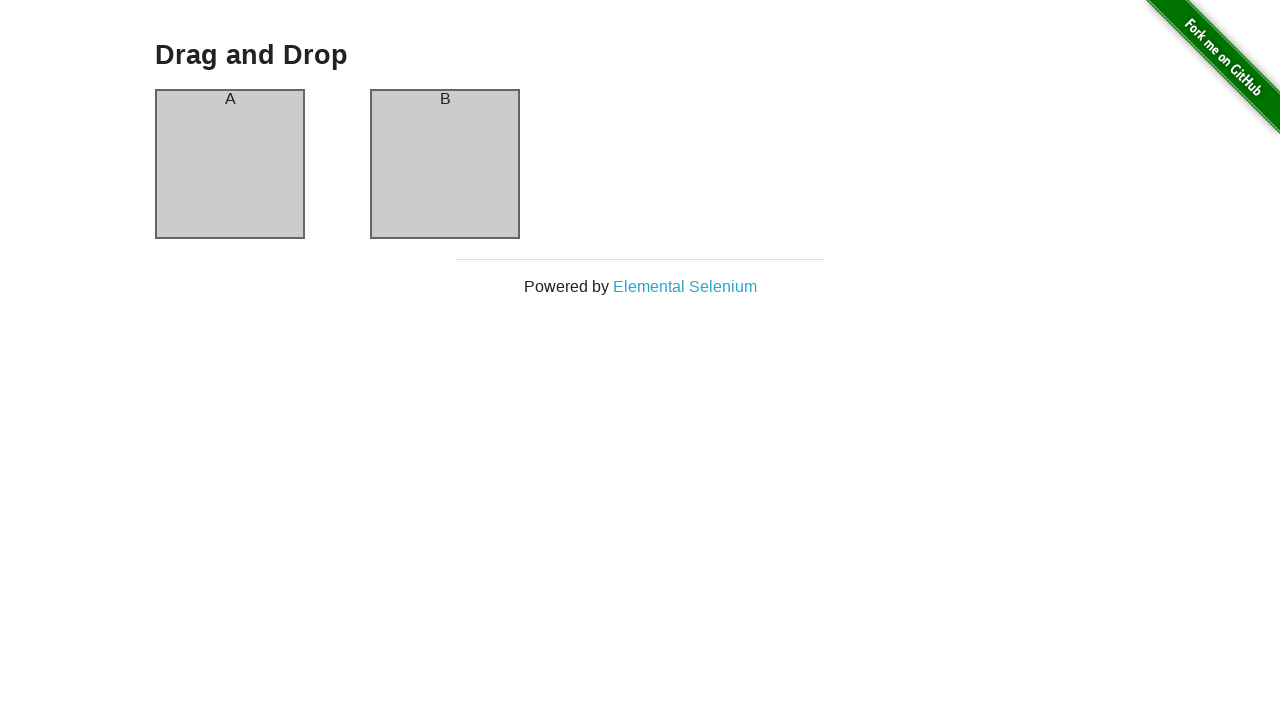

Verified column A initially contains 'A'
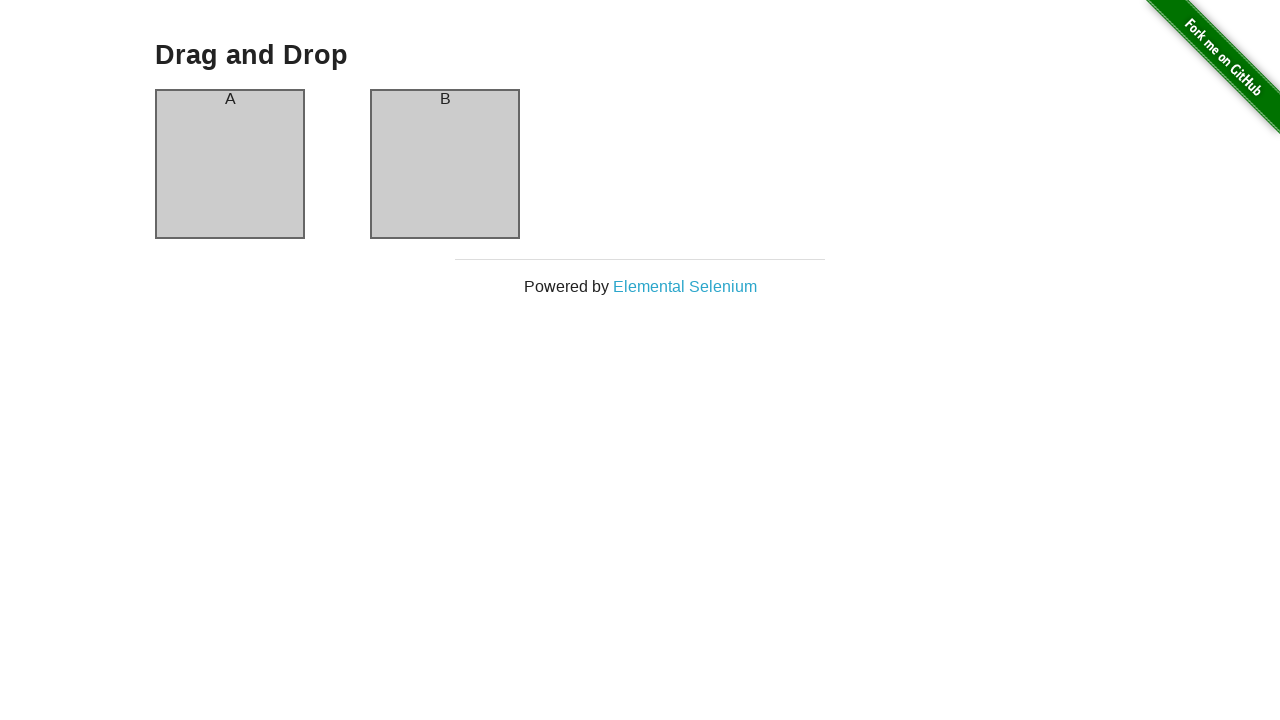

Verified column B initially contains 'B'
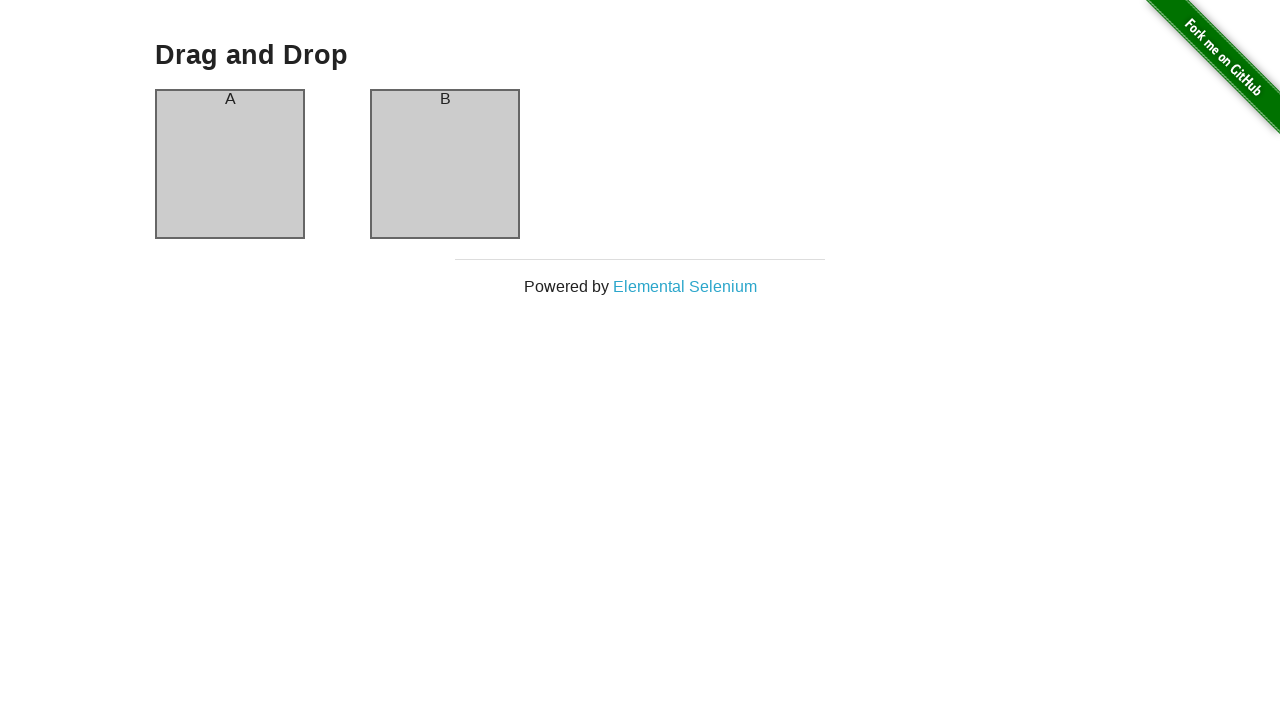

Dragged column A element to column B position at (445, 164)
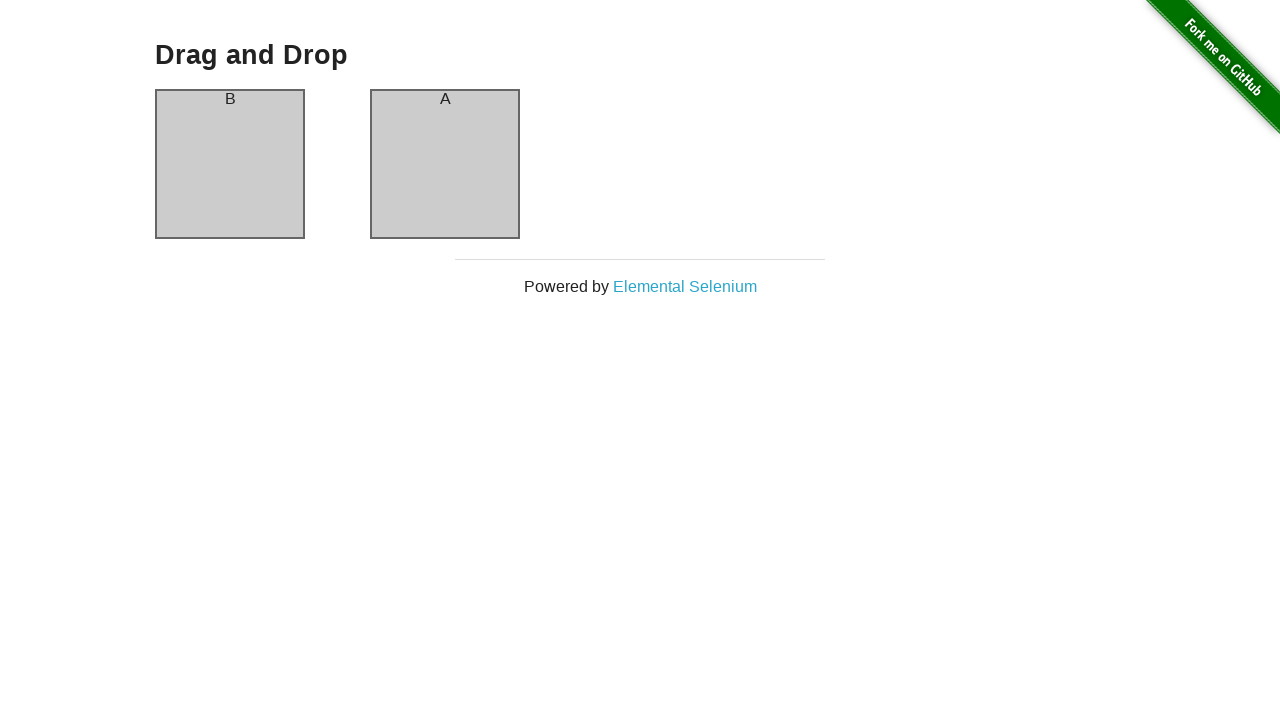

Verified column A now contains 'B' after drag and drop
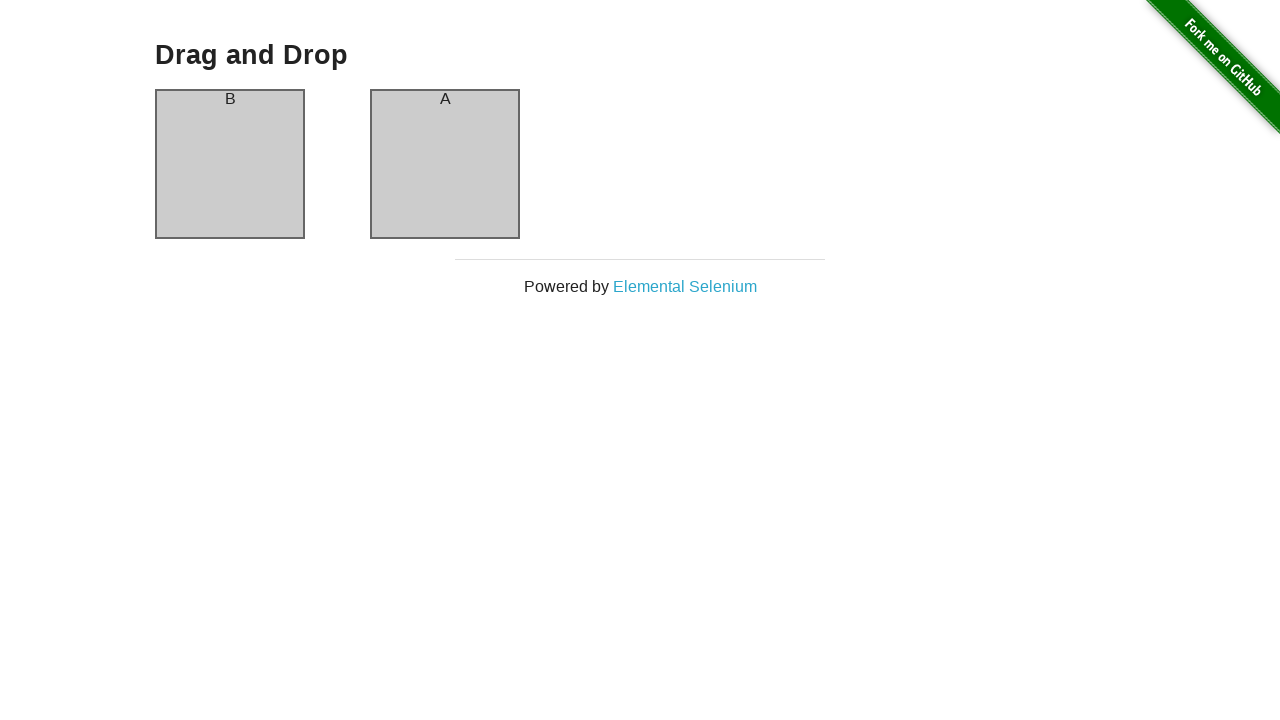

Verified column B now contains 'A' - contents successfully swapped
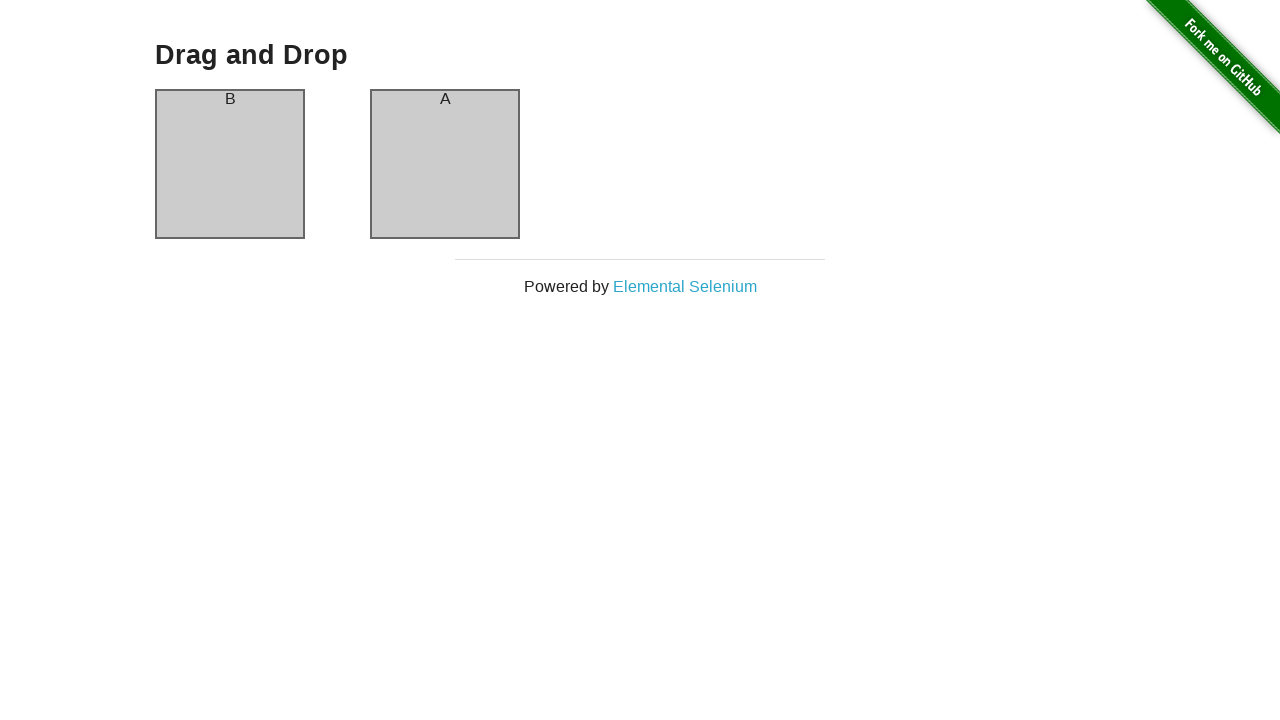

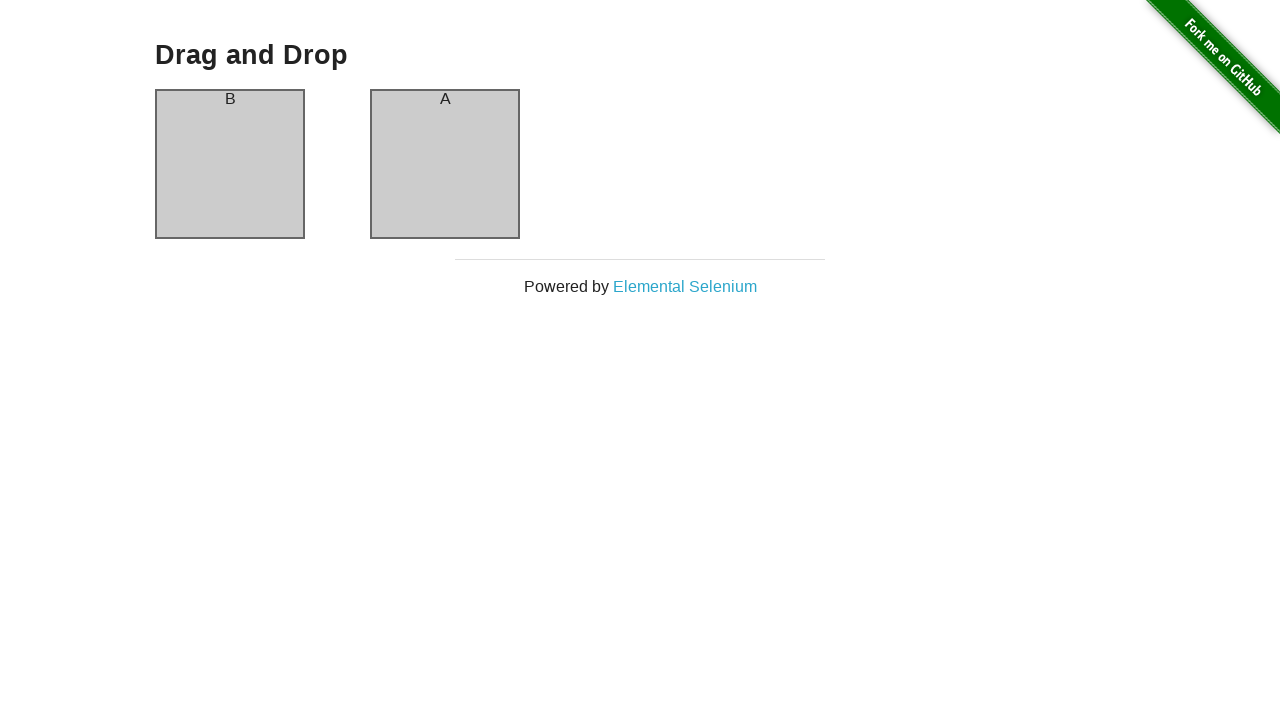